Tests keyboard key press functionality by sending the tab key using the keyboard action builder and verifying the result text displays the correct key pressed.

Starting URL: http://the-internet.herokuapp.com/key_presses

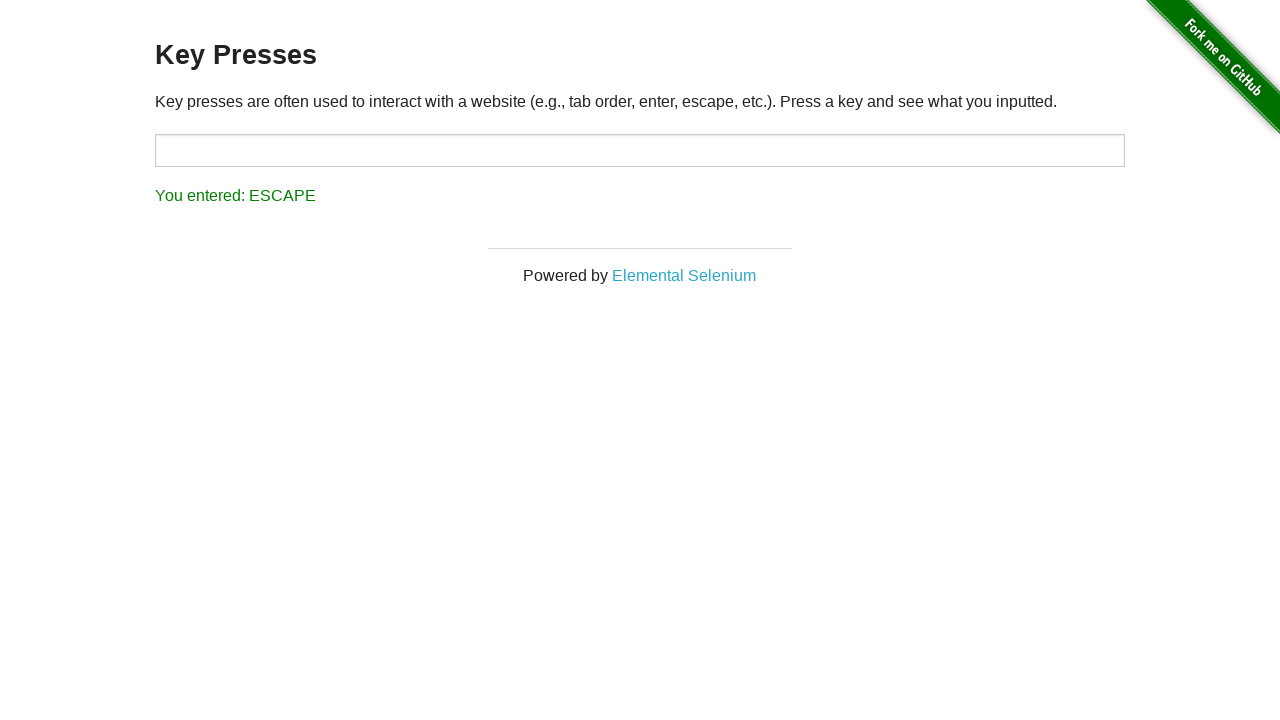

Pressed Tab key
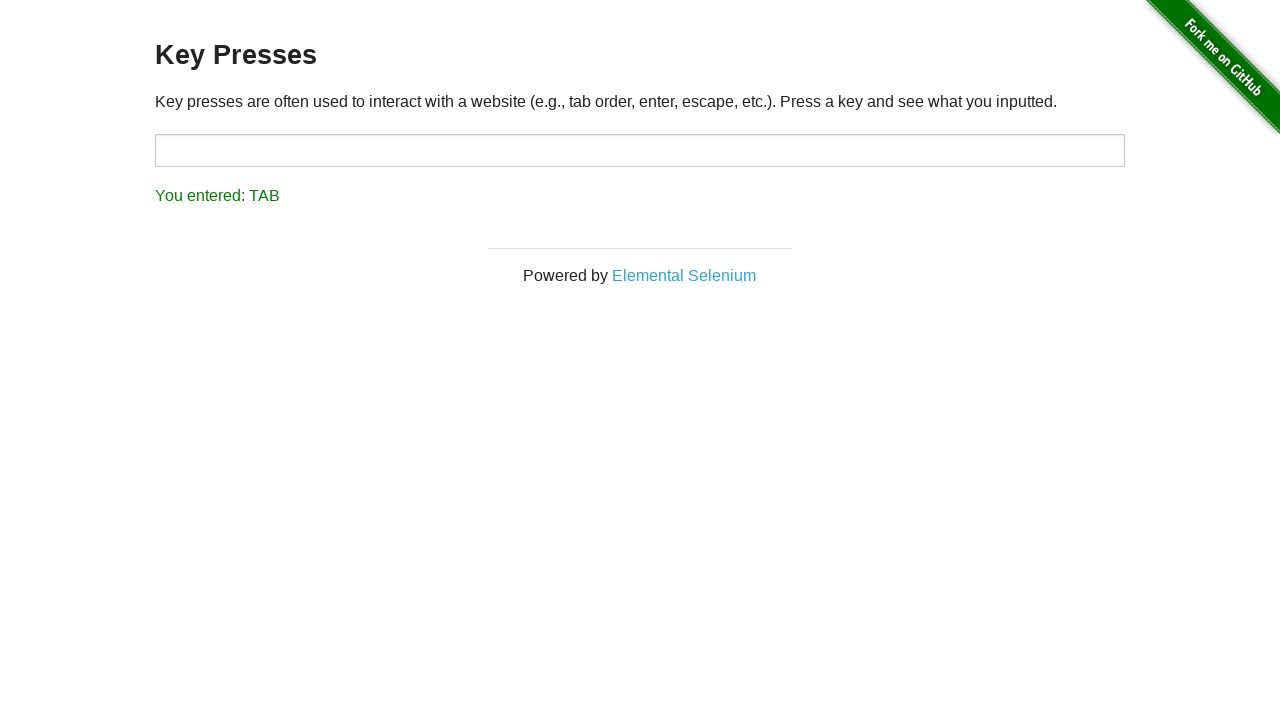

Result element loaded
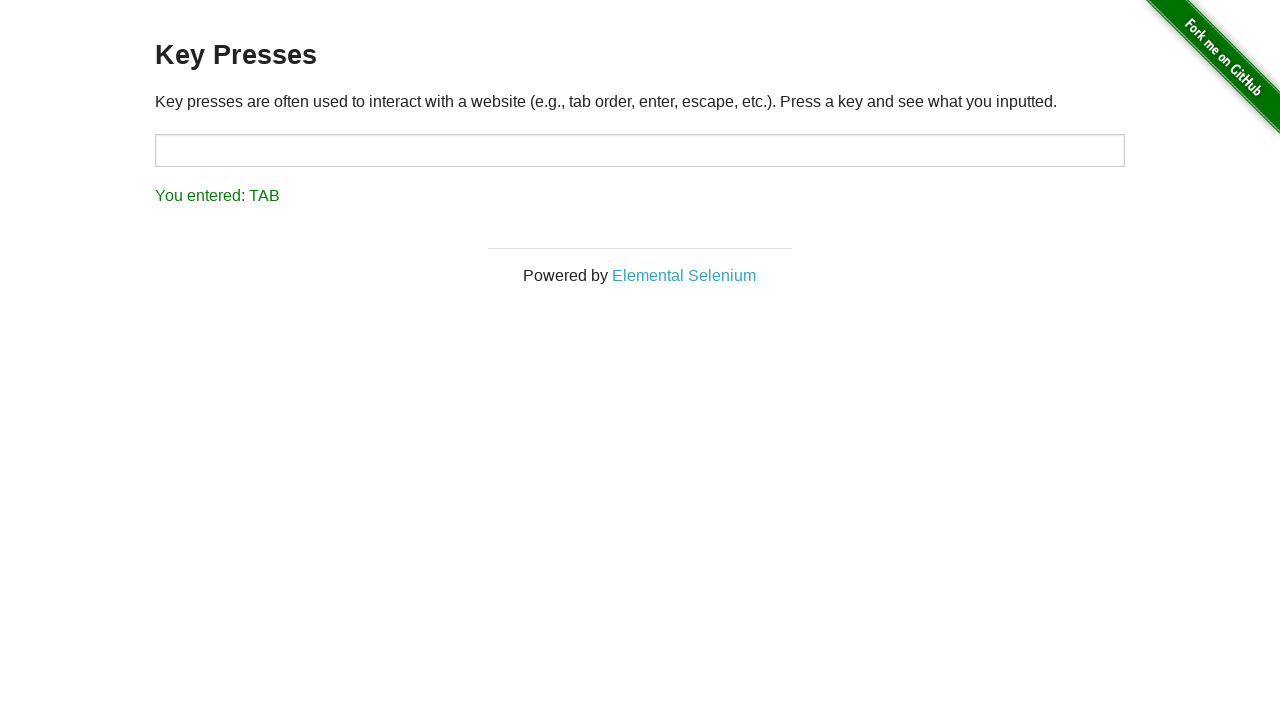

Retrieved result text content
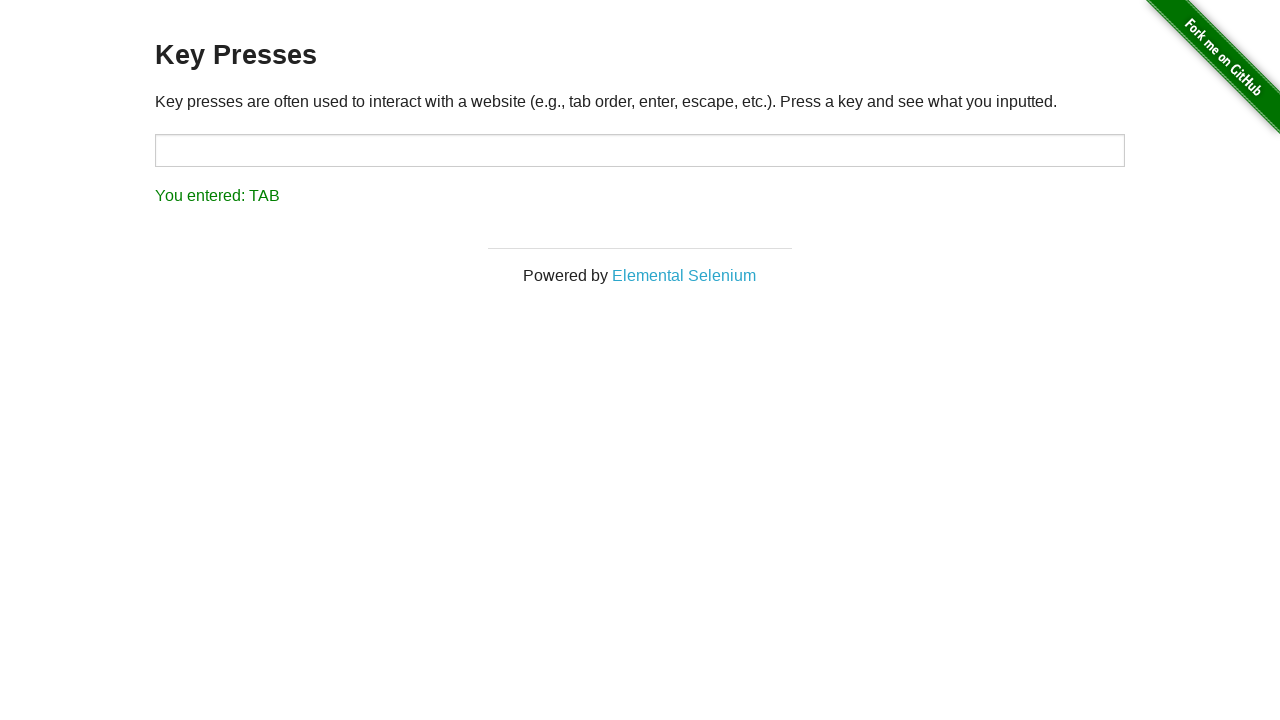

Verified result text displays 'You entered: TAB'
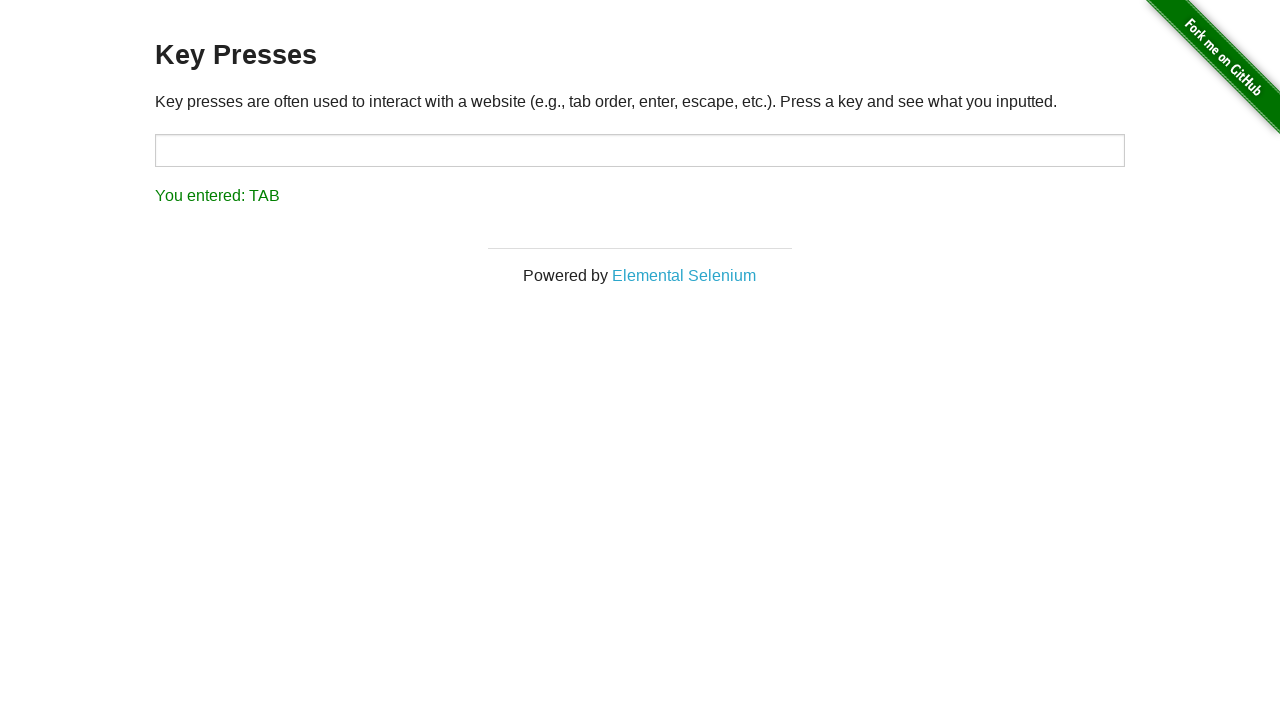

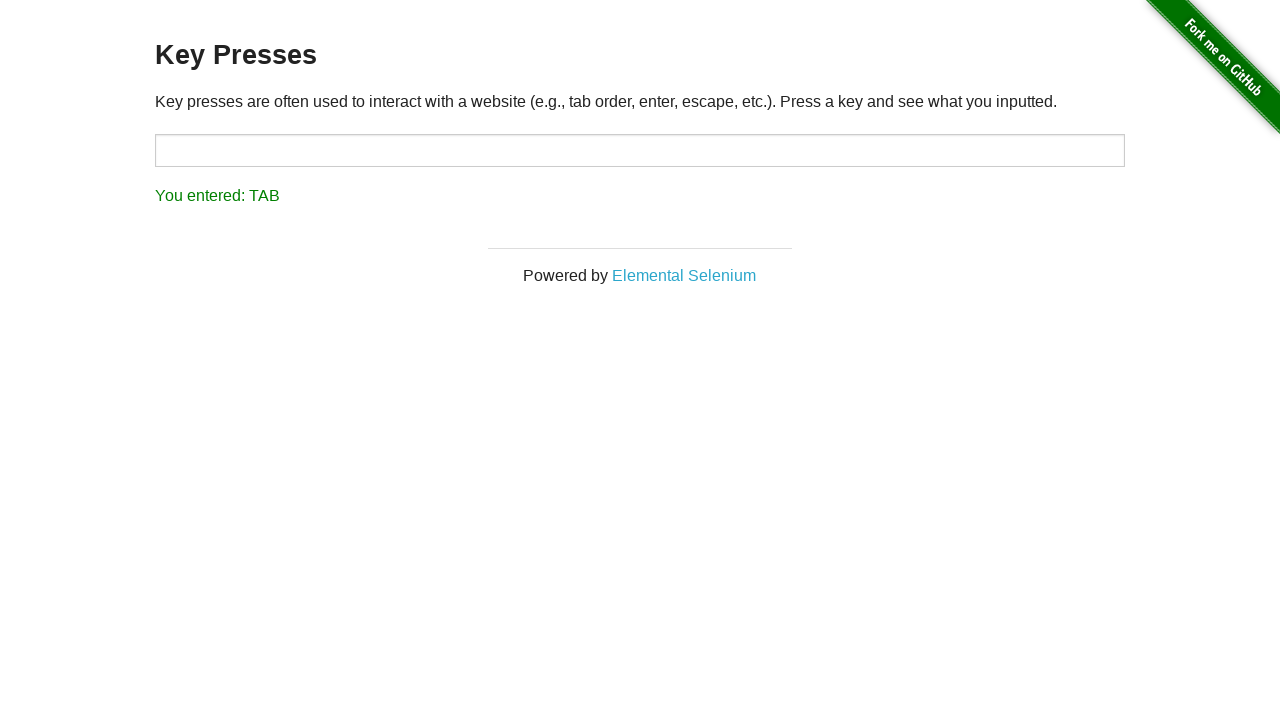